Tests context menu functionality by right-clicking on a designated area, verifying and dismissing the alert, then clicking a link to open a new tab and verifying the content on the new page.

Starting URL: https://the-internet.herokuapp.com/context_menu

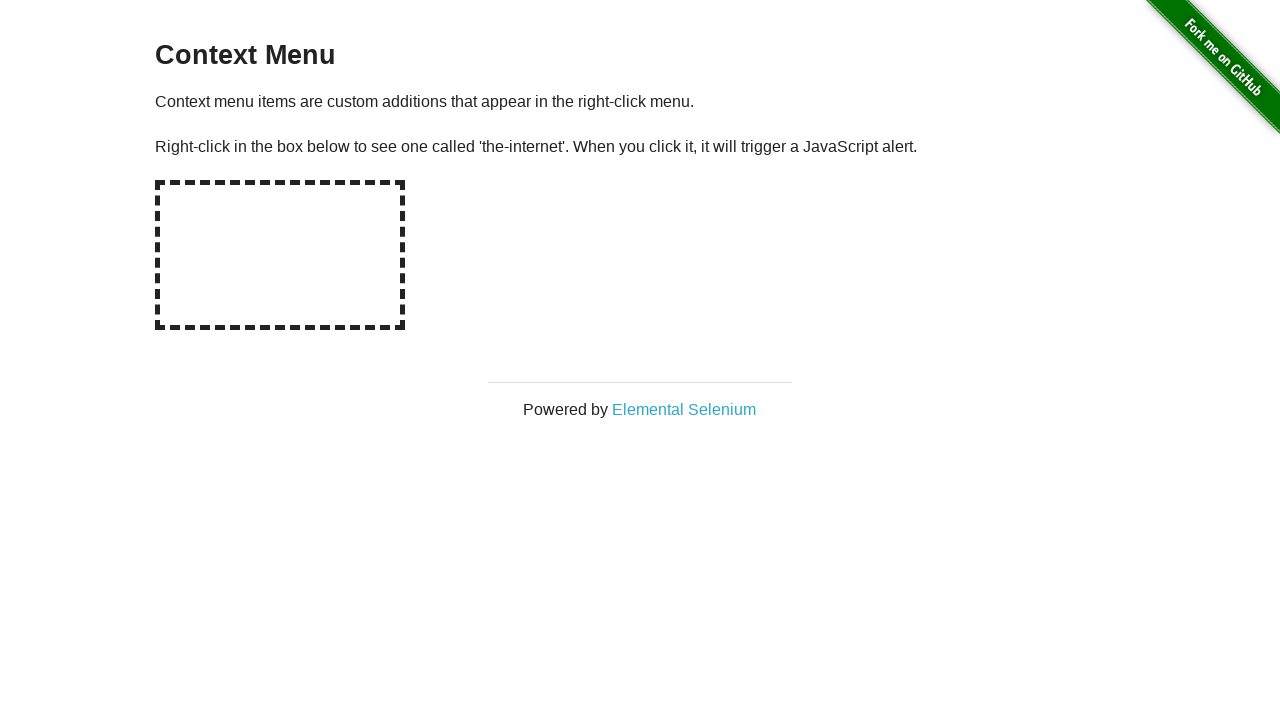

Right-clicked on context menu area at (280, 255) on #hot-spot
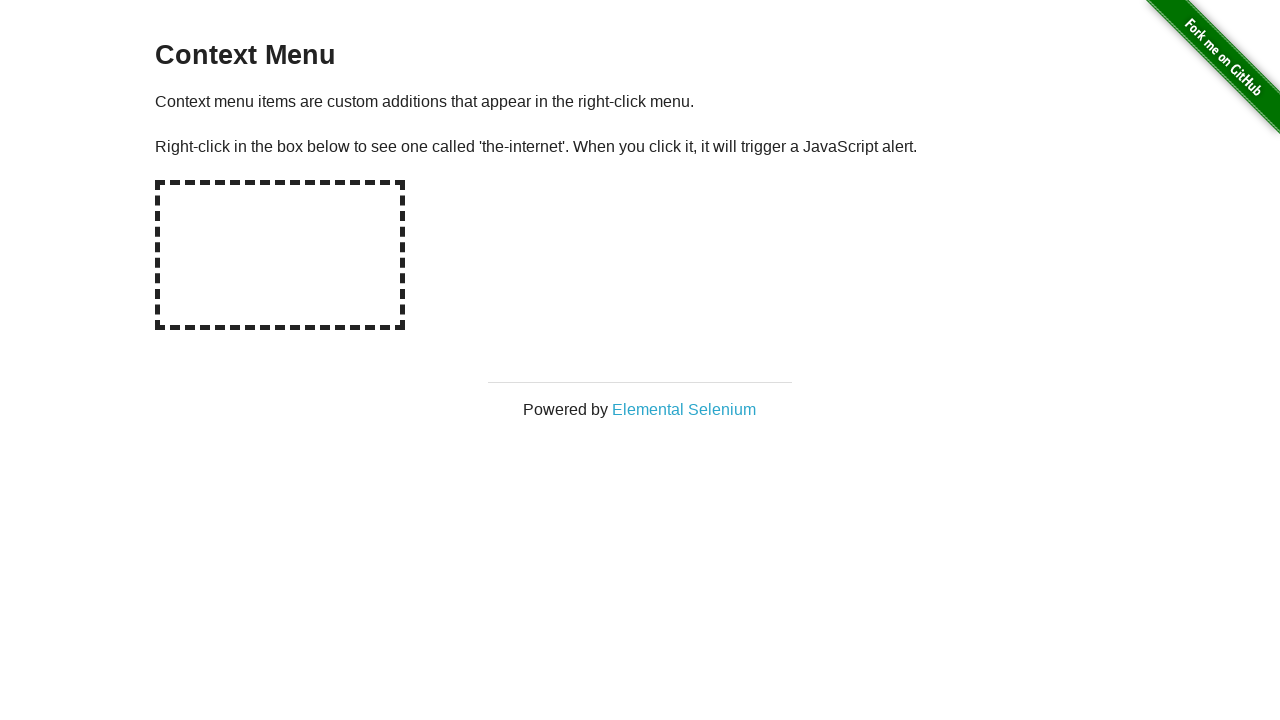

Right-clicked on context menu area again to trigger dialog with handler set up at (280, 255) on #hot-spot
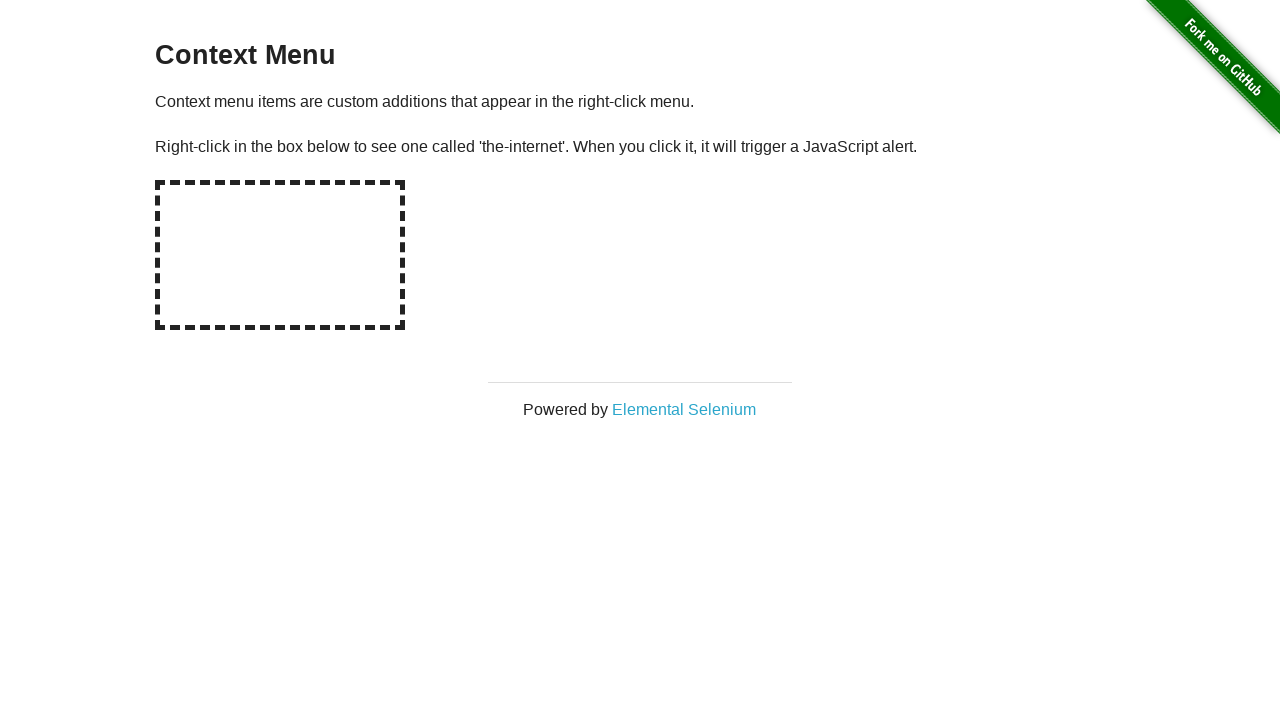

Waited 500ms for dialog to be handled
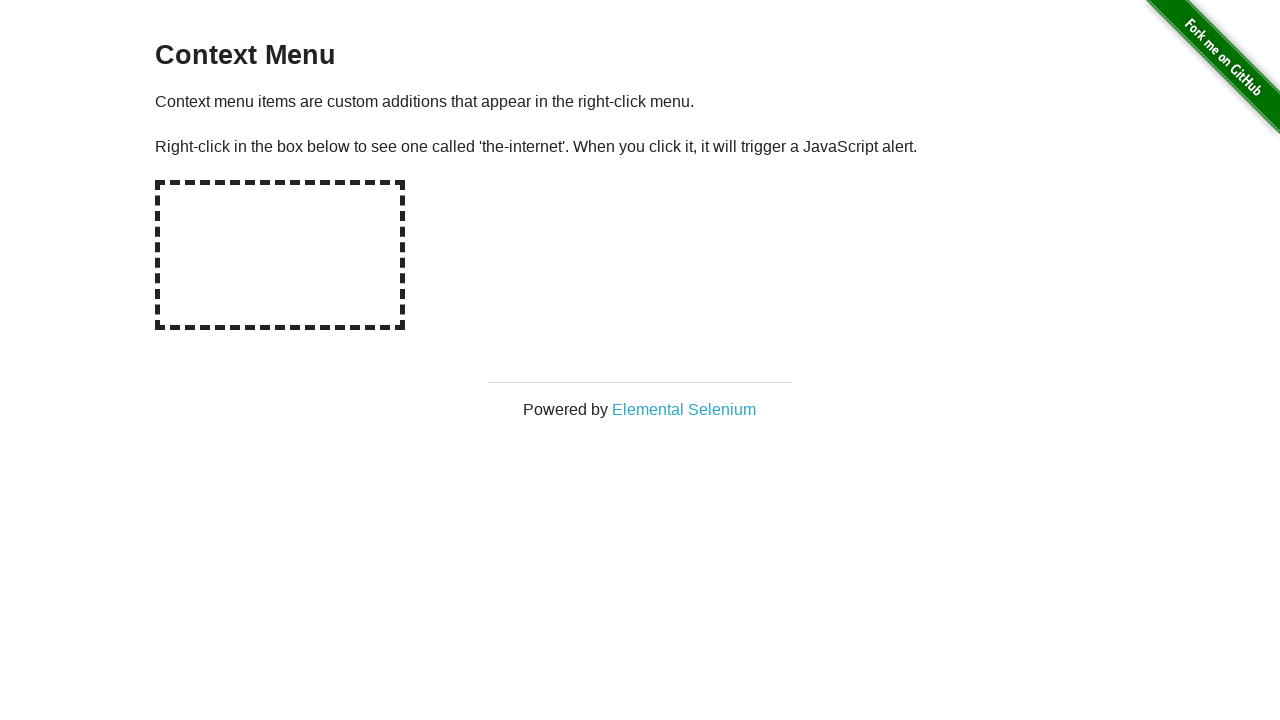

Verified alert message was 'You selected a context menu'
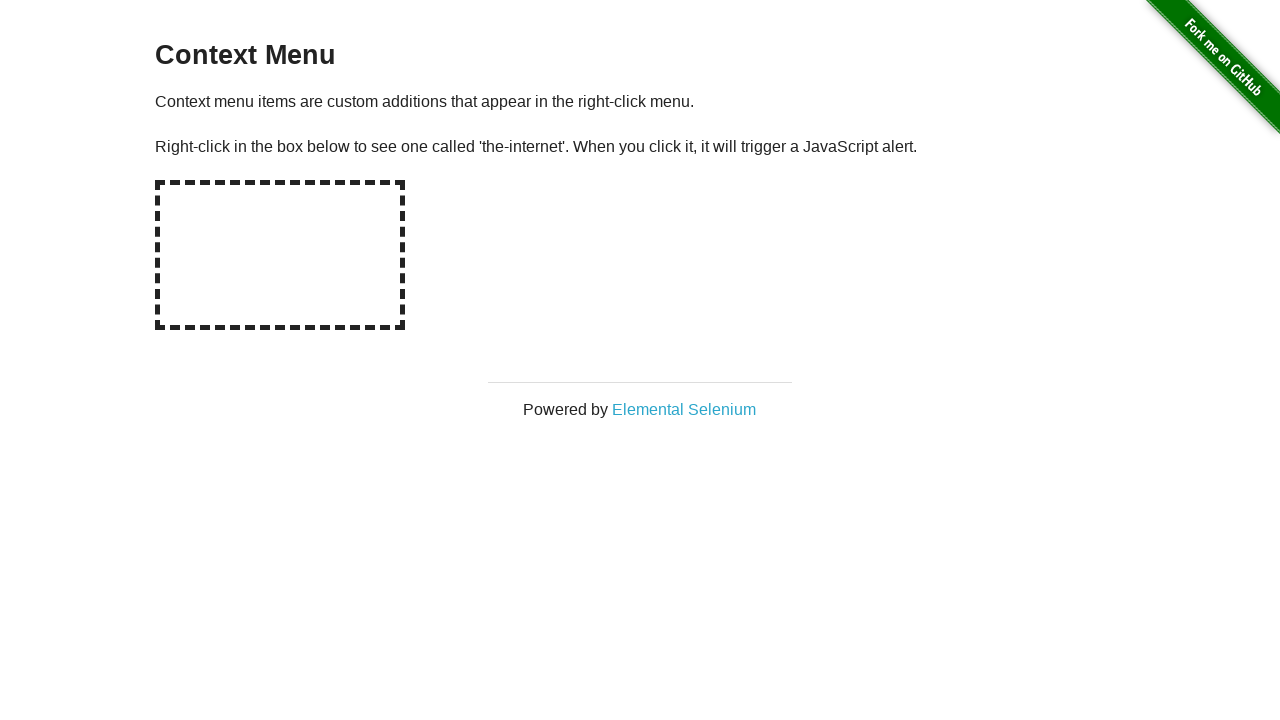

Clicked link to open Elemental Selenium in new tab at (684, 409) on a[target='_blank']
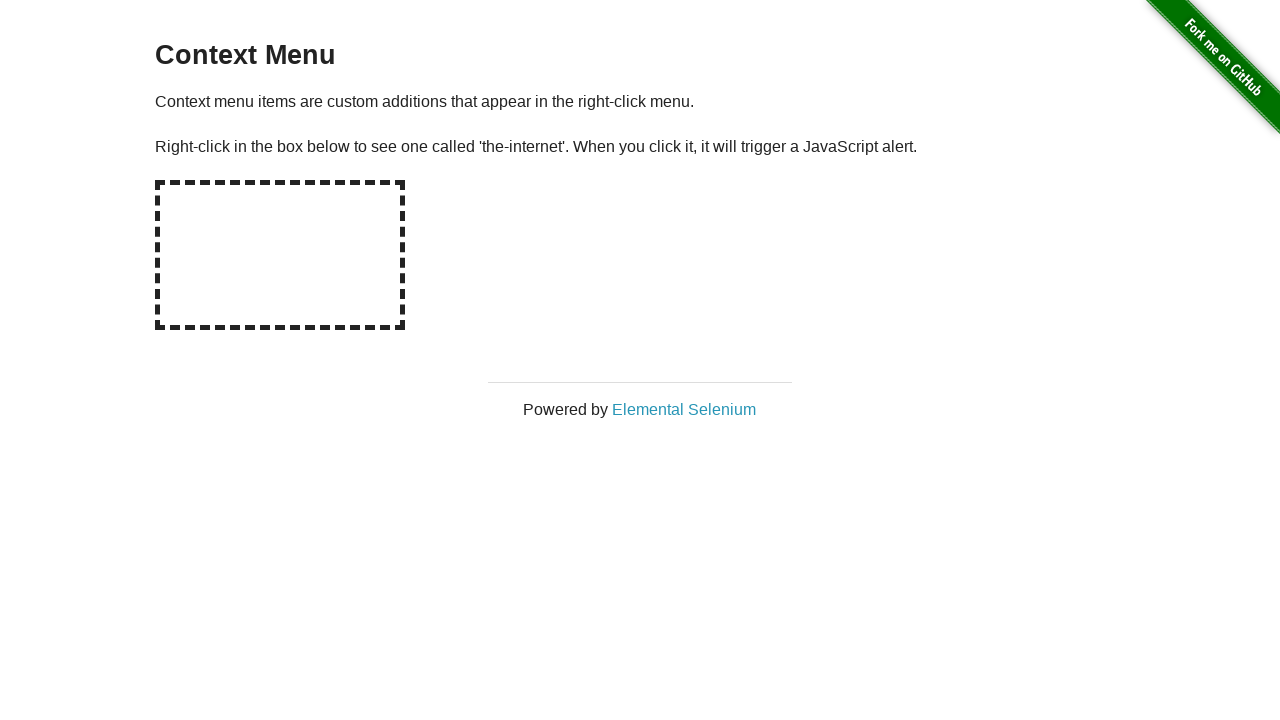

New page loaded and ready
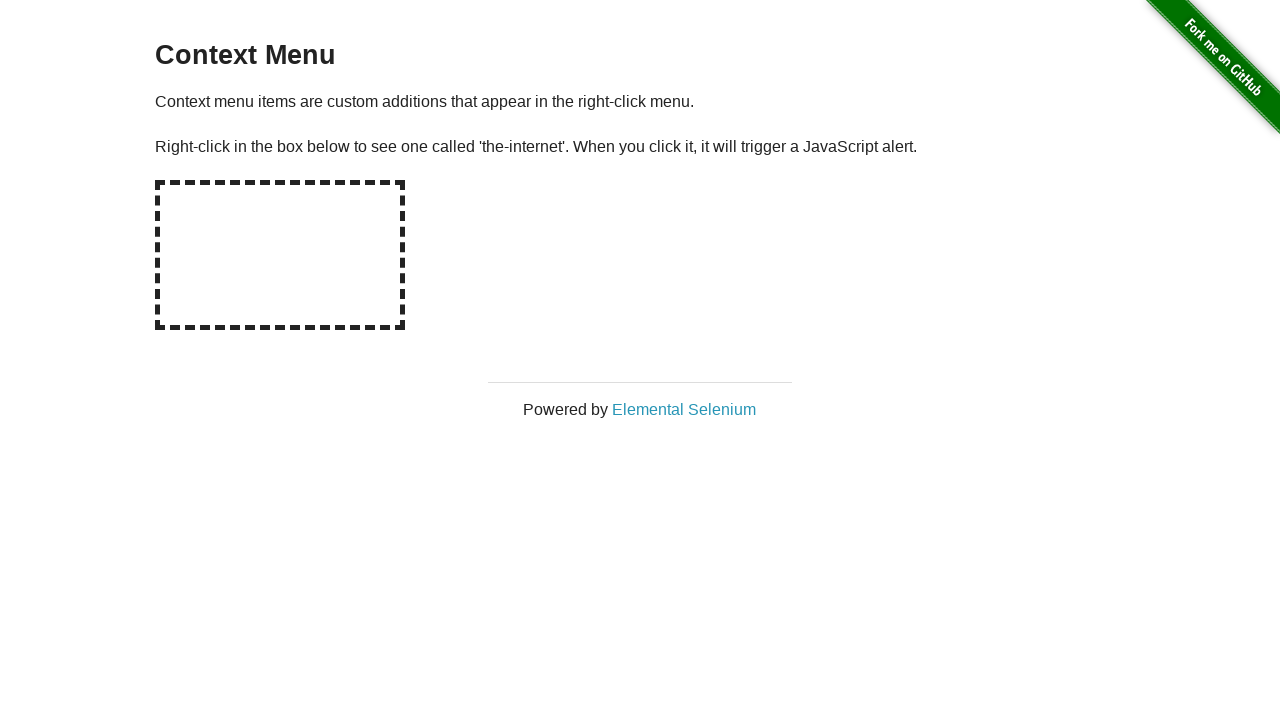

Verified h1 heading contains 'Elemental Selenium'
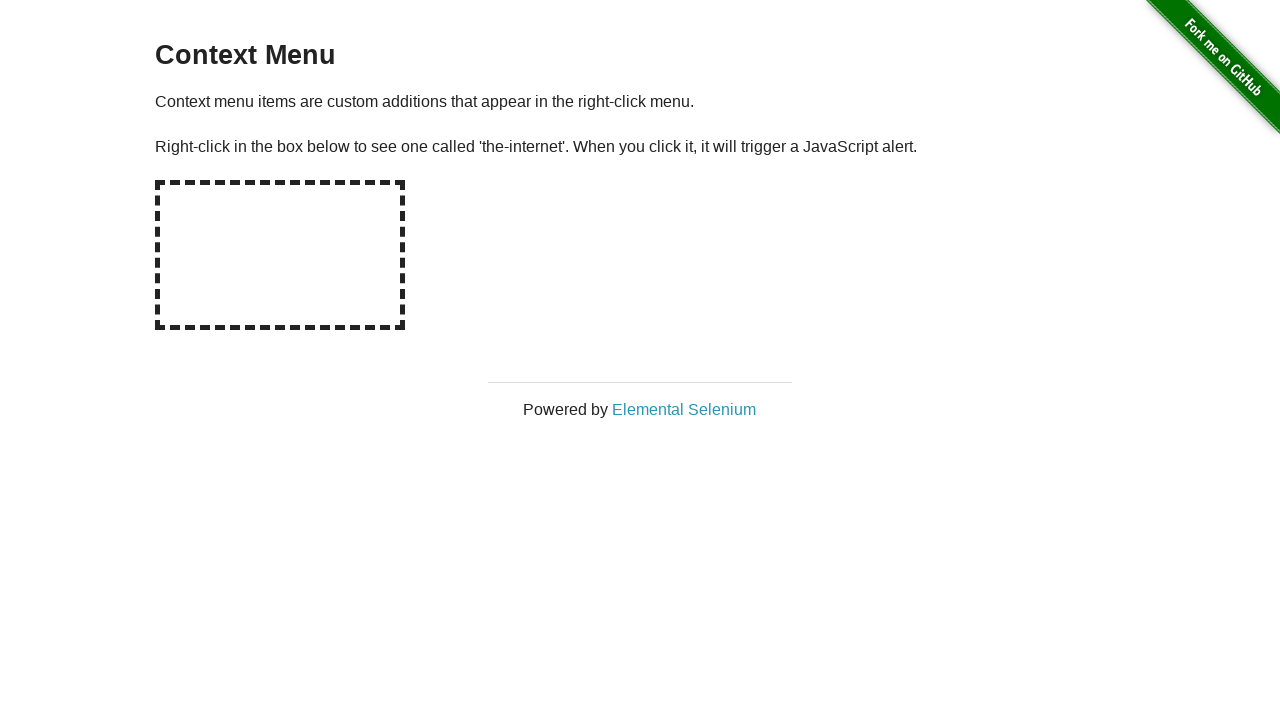

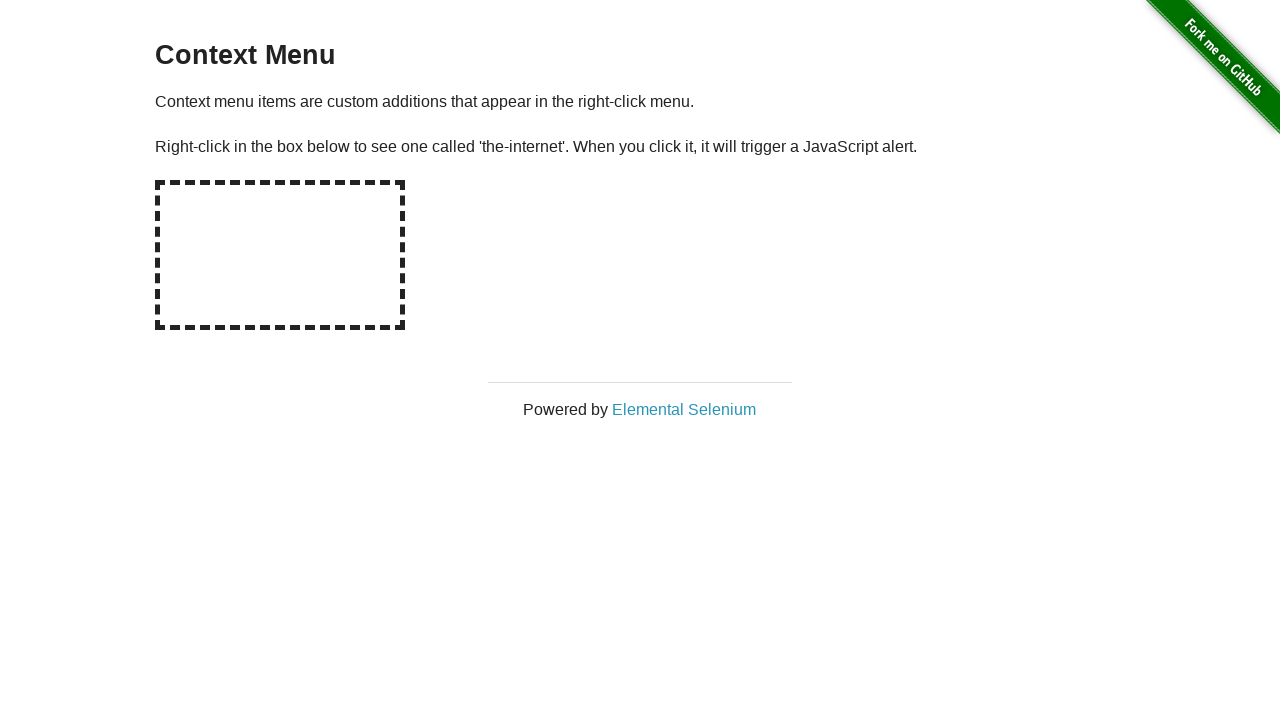